Opens the Billionaire website homepage and waits for it to load

Starting URL: https://www.billionaire.com/in/home

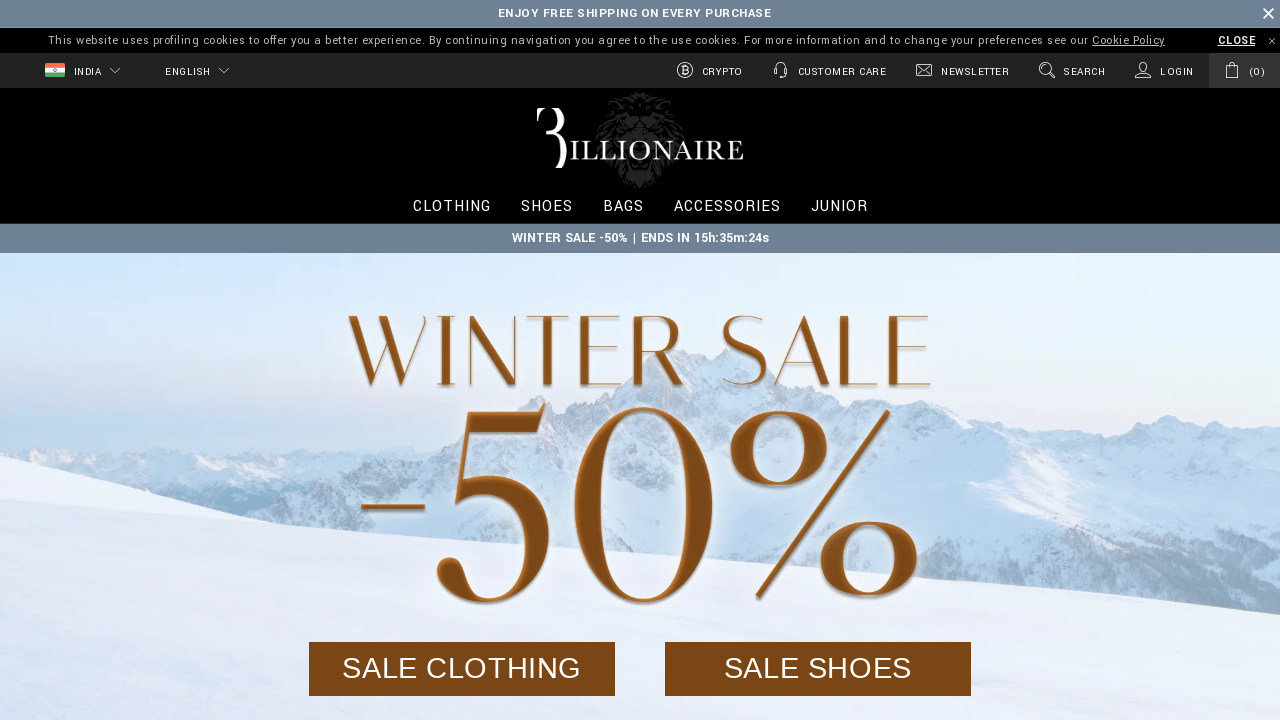

Navigated to Billionaire website homepage
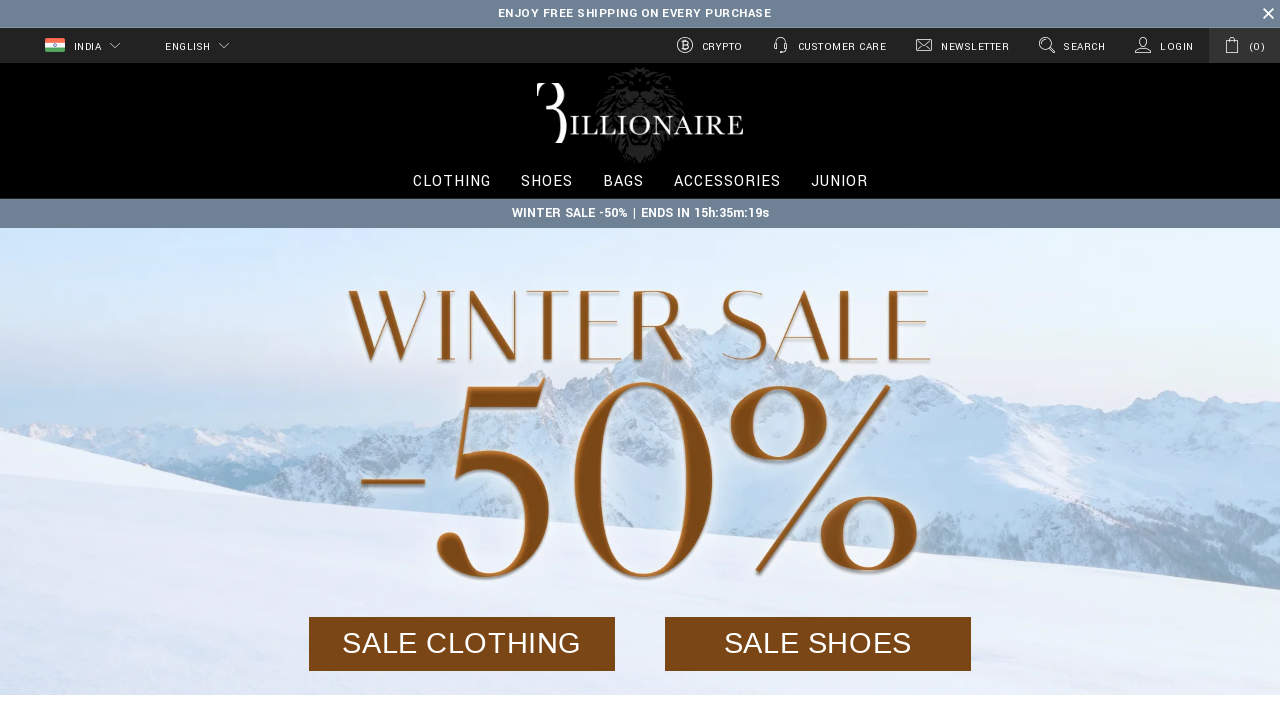

Page DOM content loaded
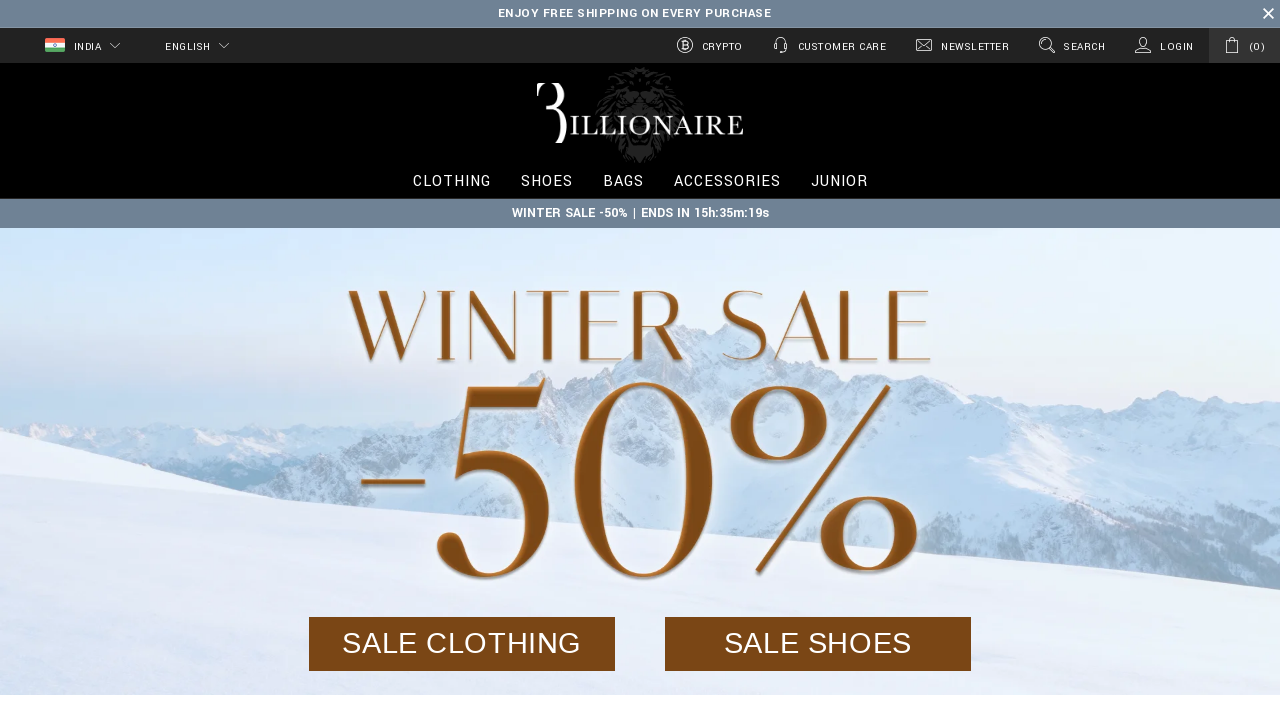

Waited 3 seconds for main content to be fully visible
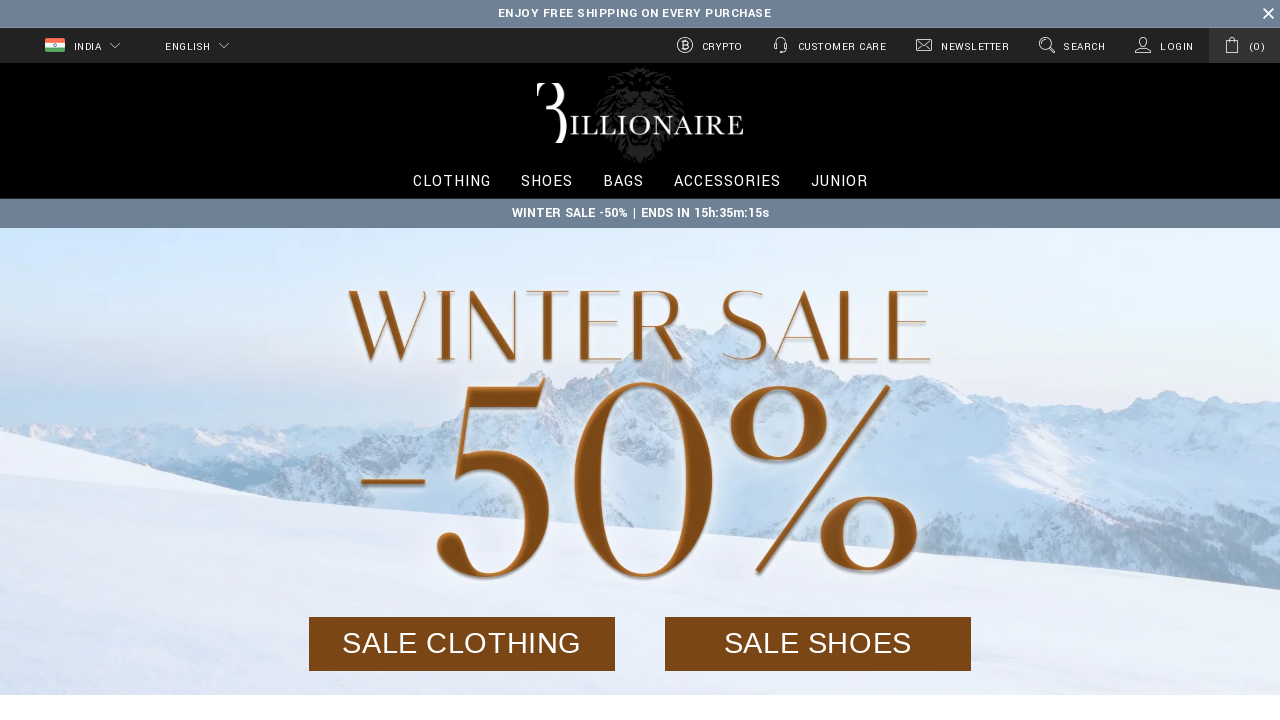

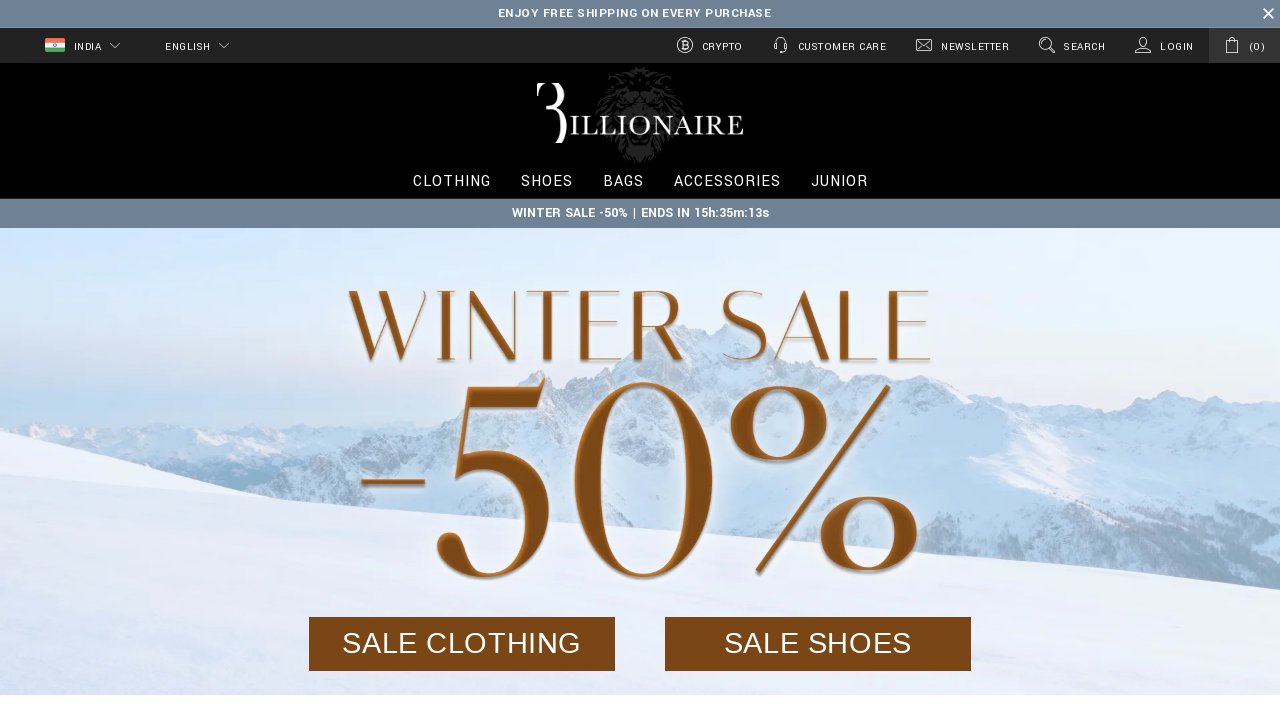